Tests page scrolling functionality using PAGE_DOWN and PAGE_UP keys multiple times

Starting URL: https://techproeducation.com

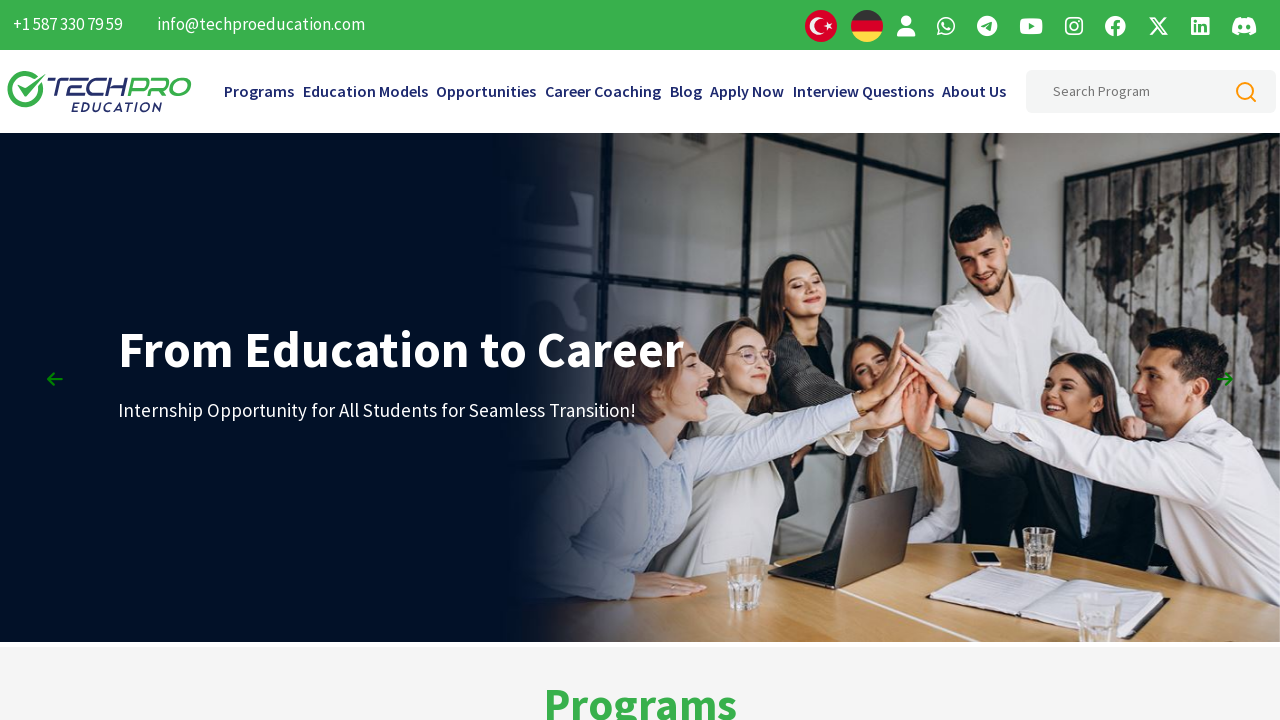

Pressed PAGE_DOWN to scroll down (1/4)
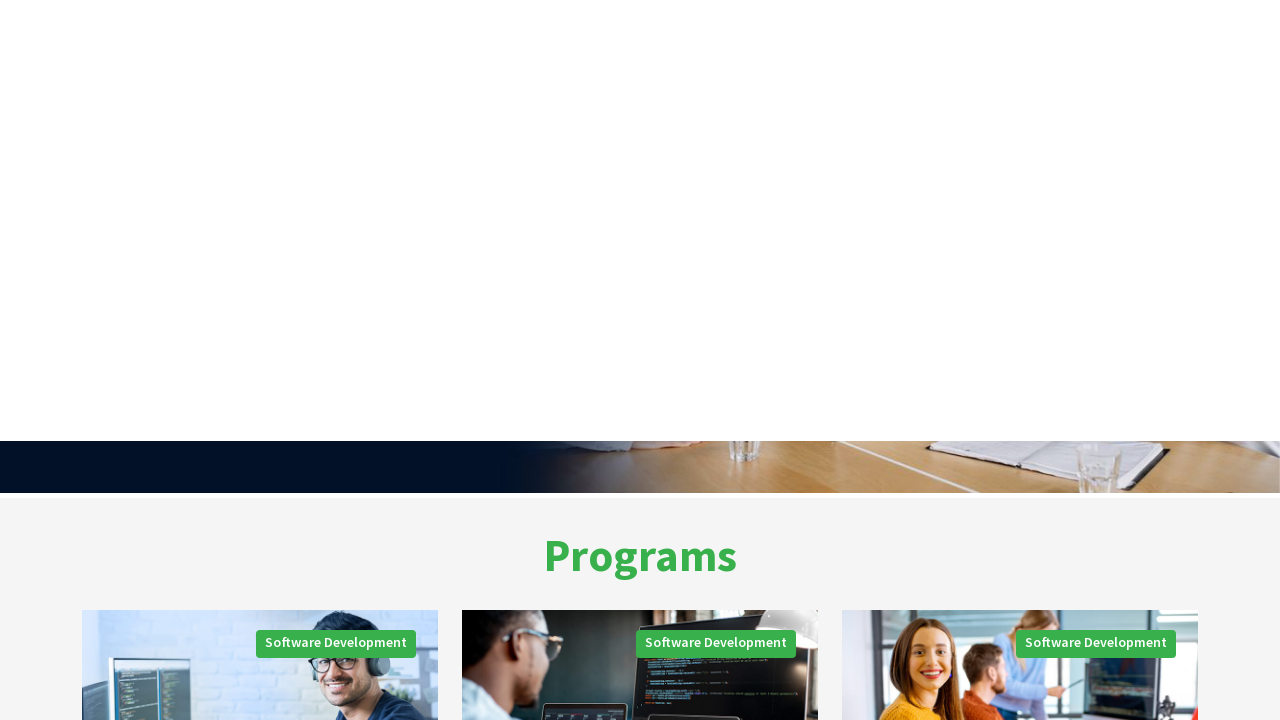

Pressed PAGE_DOWN to scroll down (2/4)
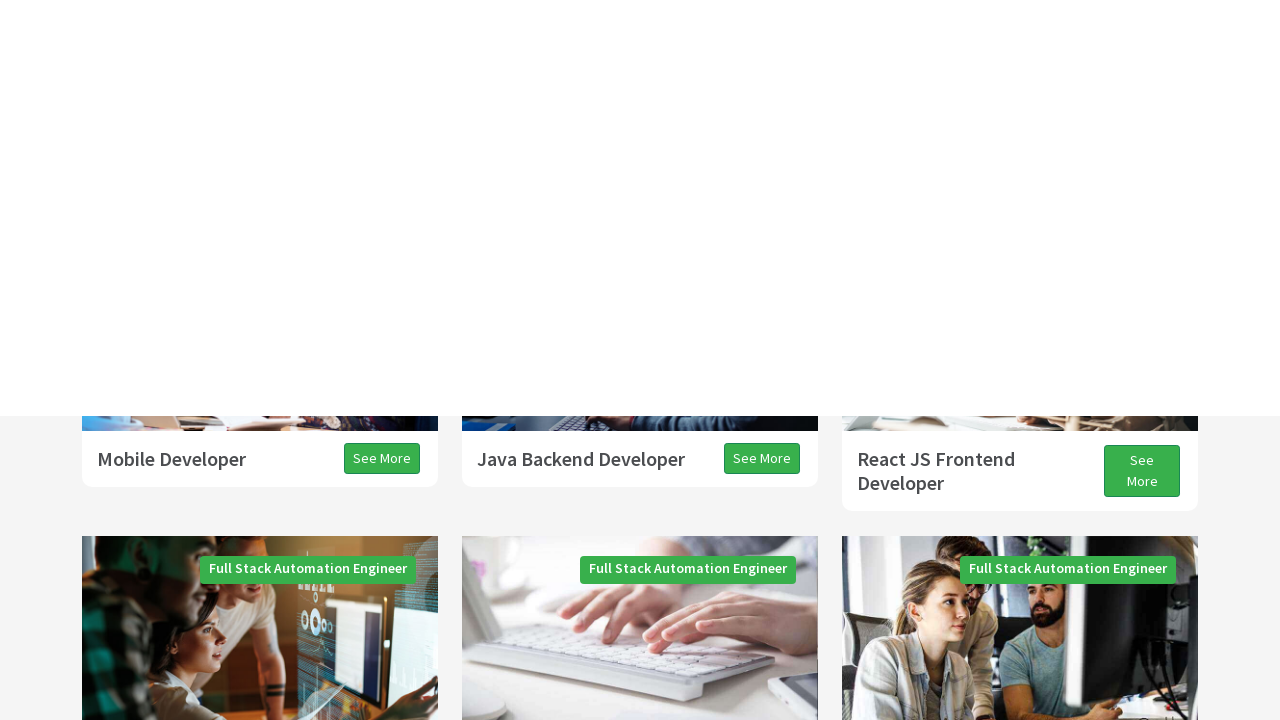

Pressed PAGE_DOWN to scroll down (3/4)
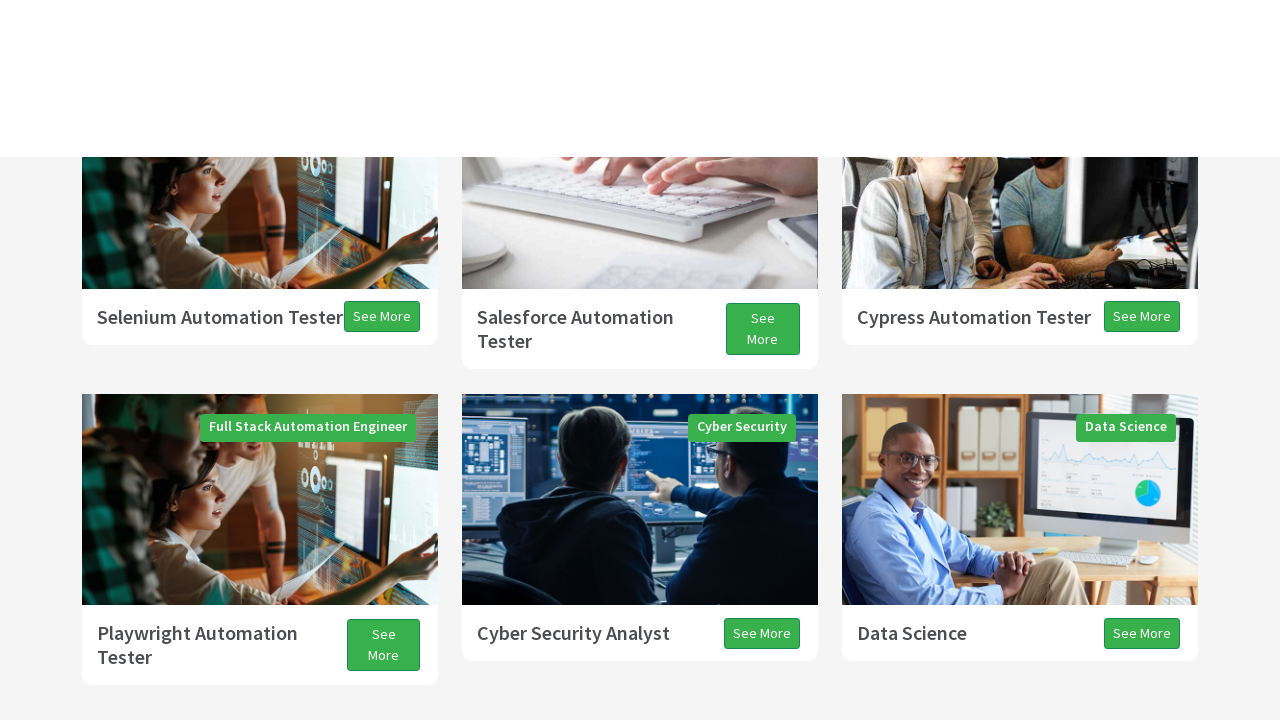

Pressed PAGE_DOWN to scroll down (4/4)
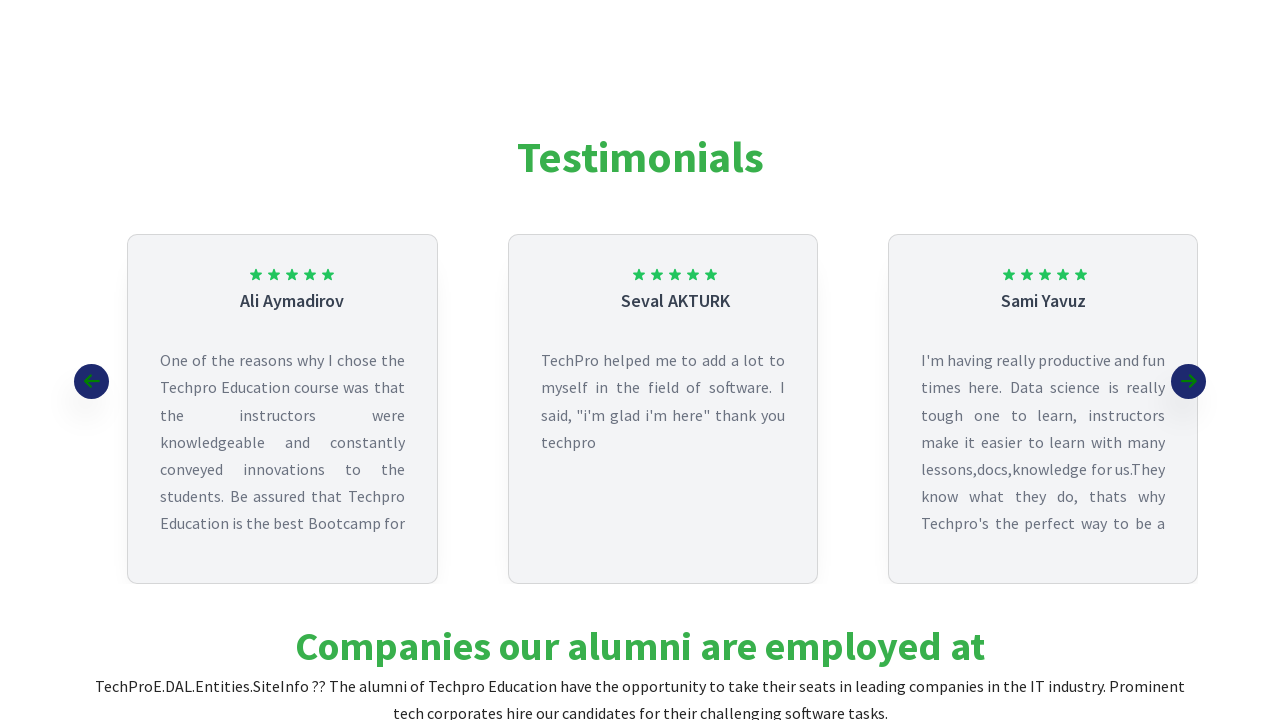

Waited 2 seconds after scrolling down
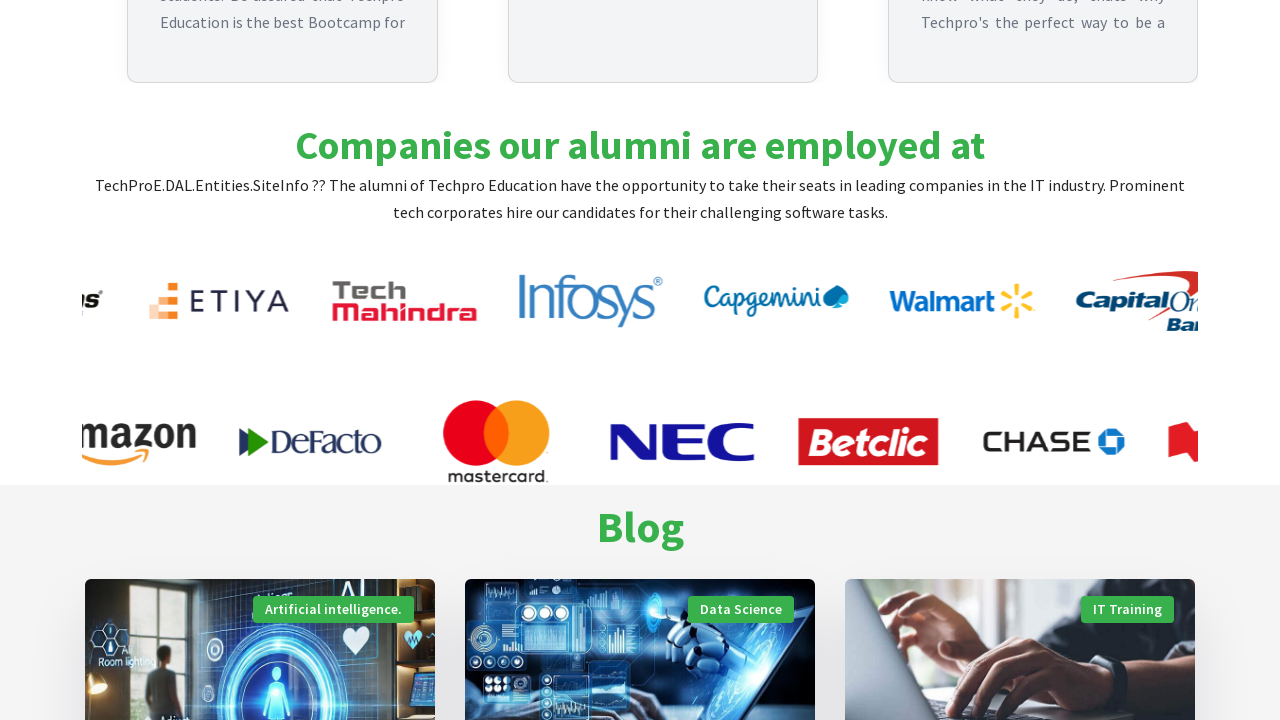

Pressed PAGE_UP to scroll up (1/4)
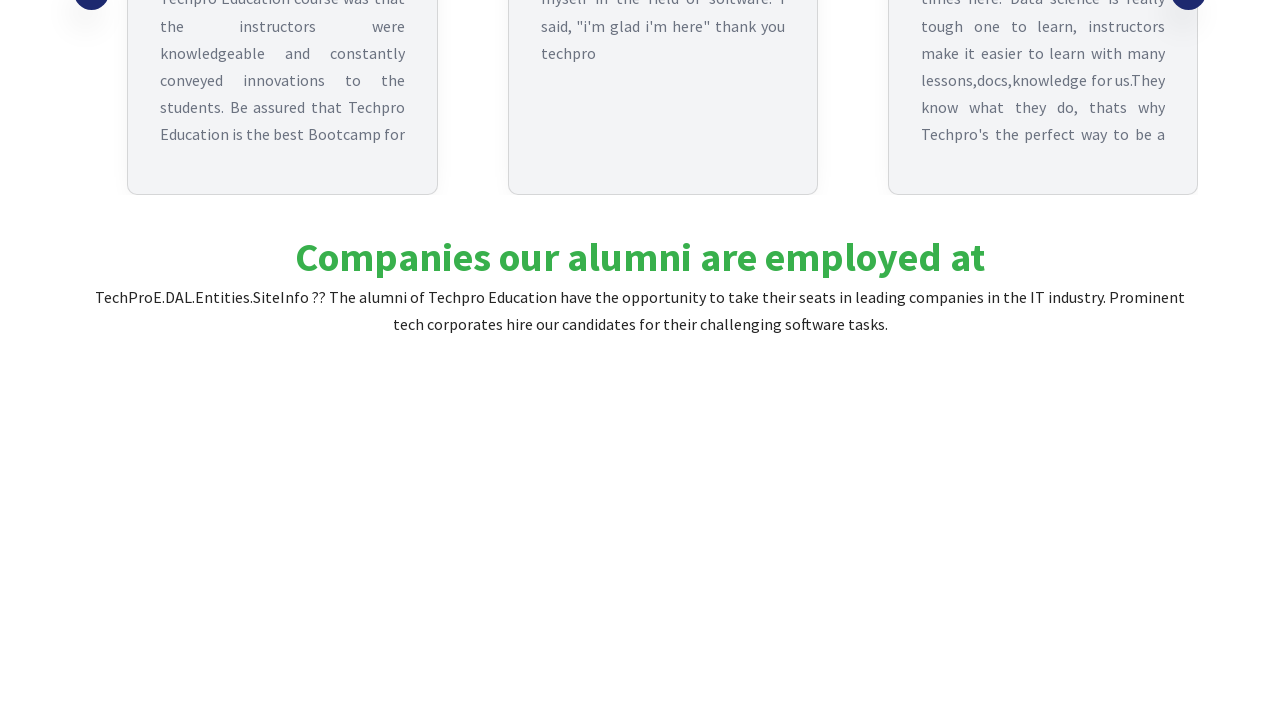

Pressed PAGE_UP to scroll up (2/4)
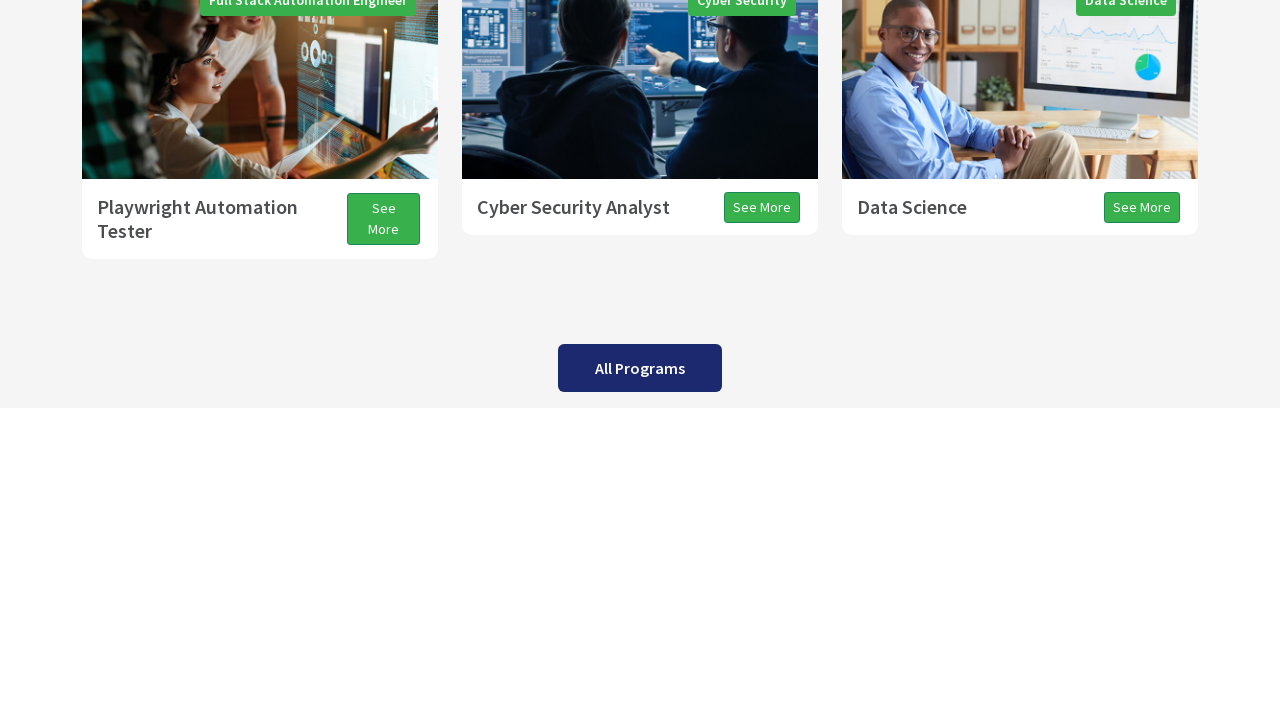

Pressed PAGE_UP to scroll up (3/4)
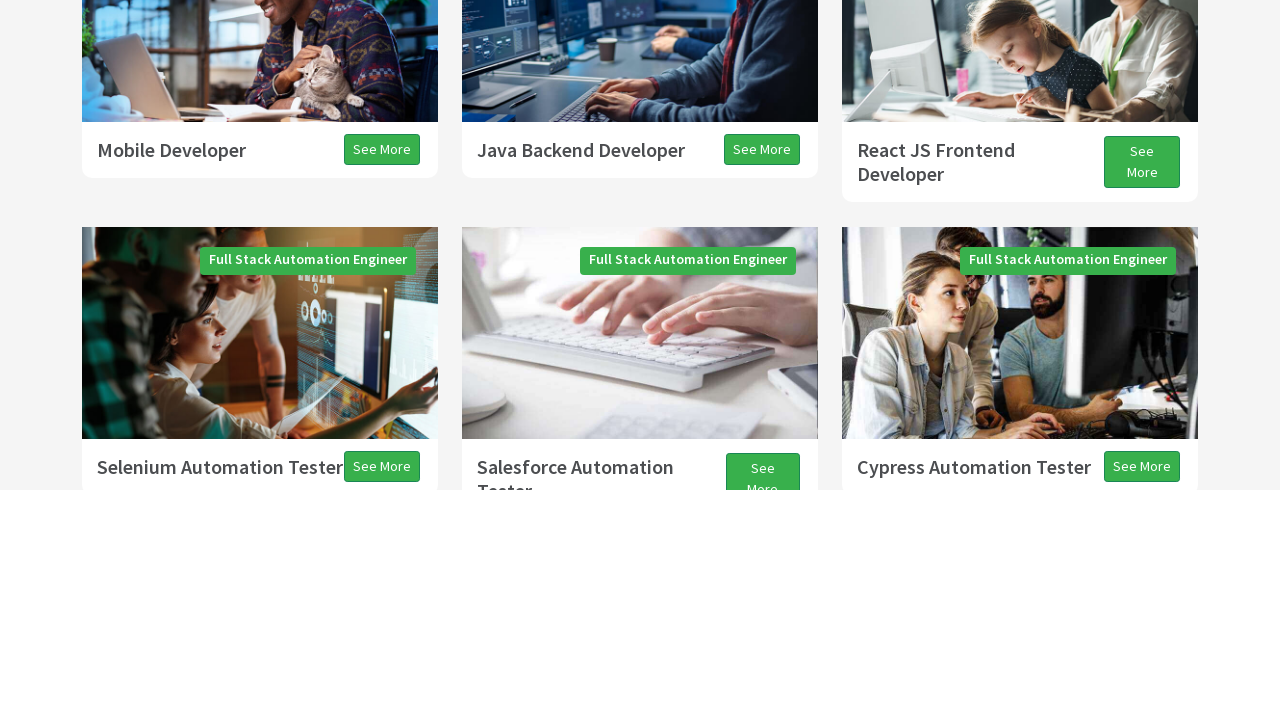

Pressed PAGE_UP to scroll up (4/4)
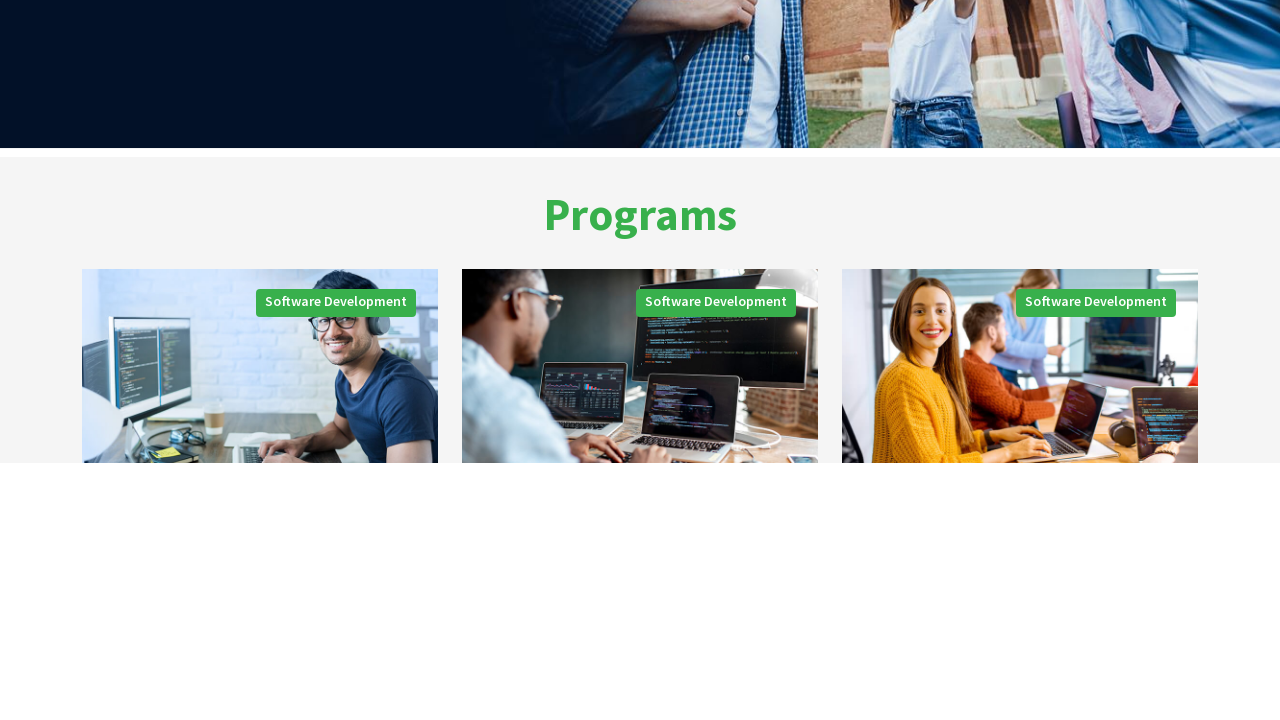

Waited 2 seconds after scrolling up
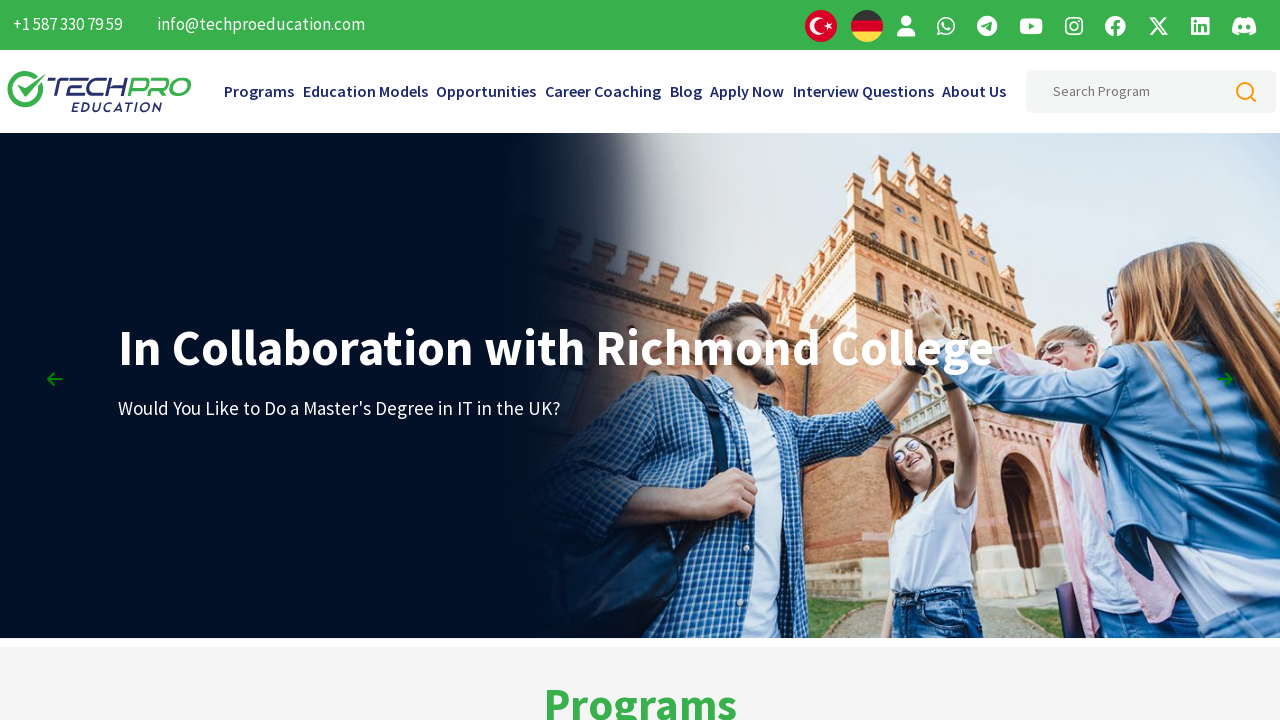

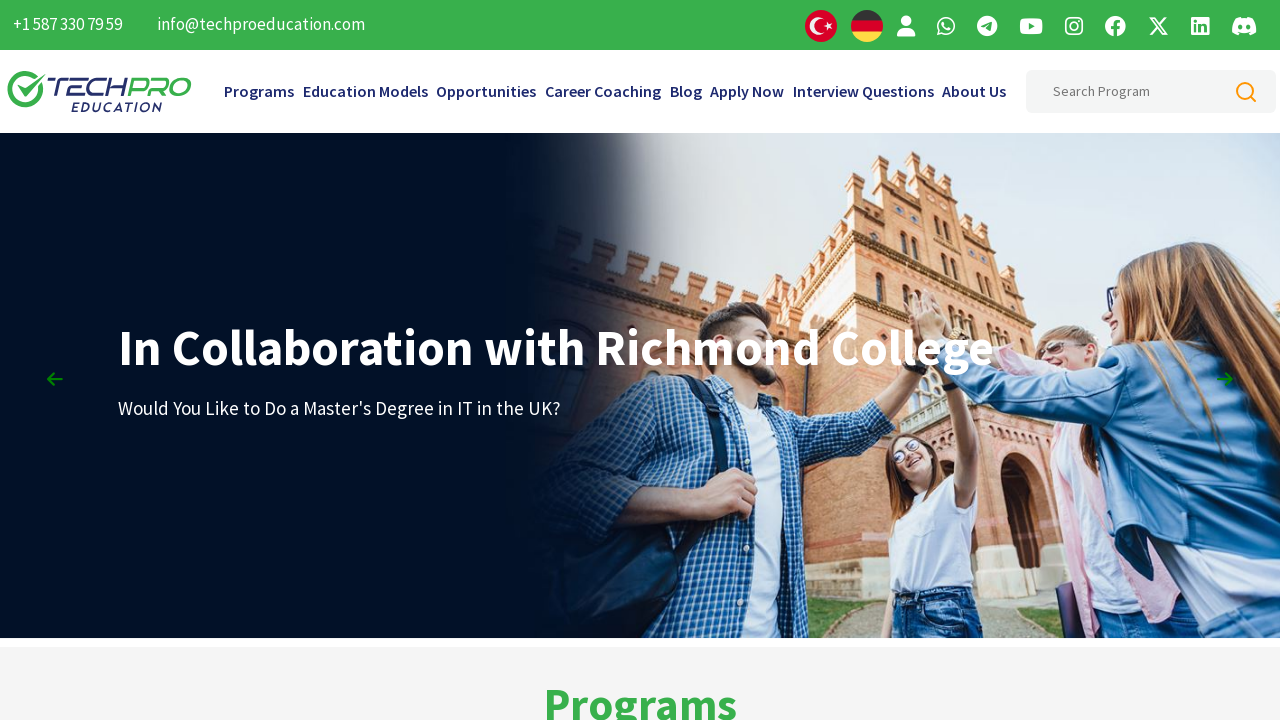